Tests marking individual todo items as complete by checking their checkboxes

Starting URL: https://demo.playwright.dev/todomvc

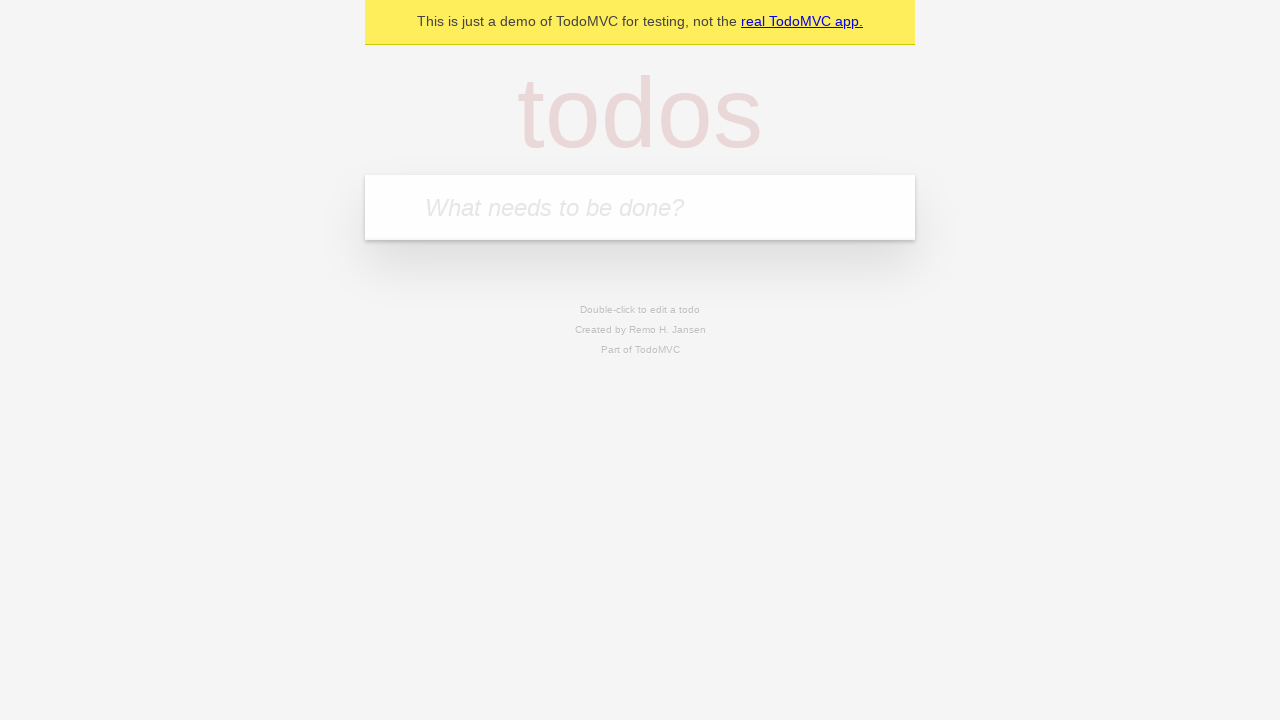

Located the 'What needs to be done?' input field
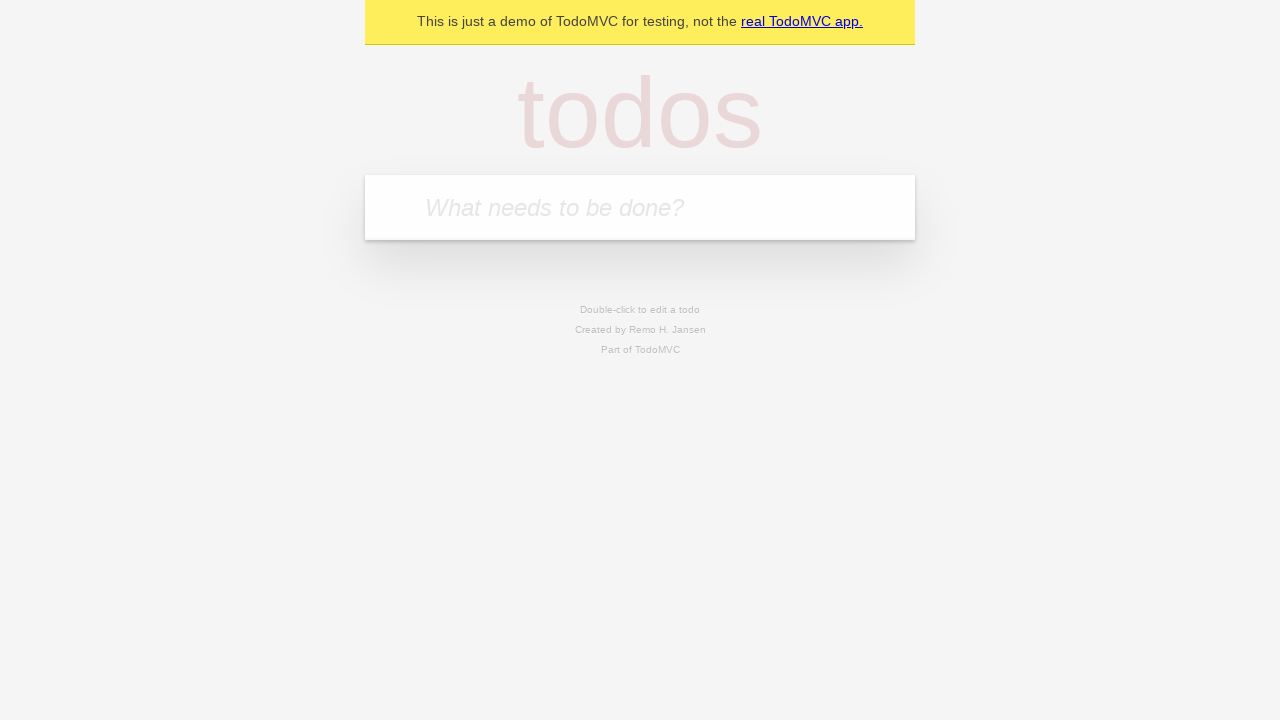

Filled first todo item: 'buy some cheese' on internal:attr=[placeholder="What needs to be done?"i]
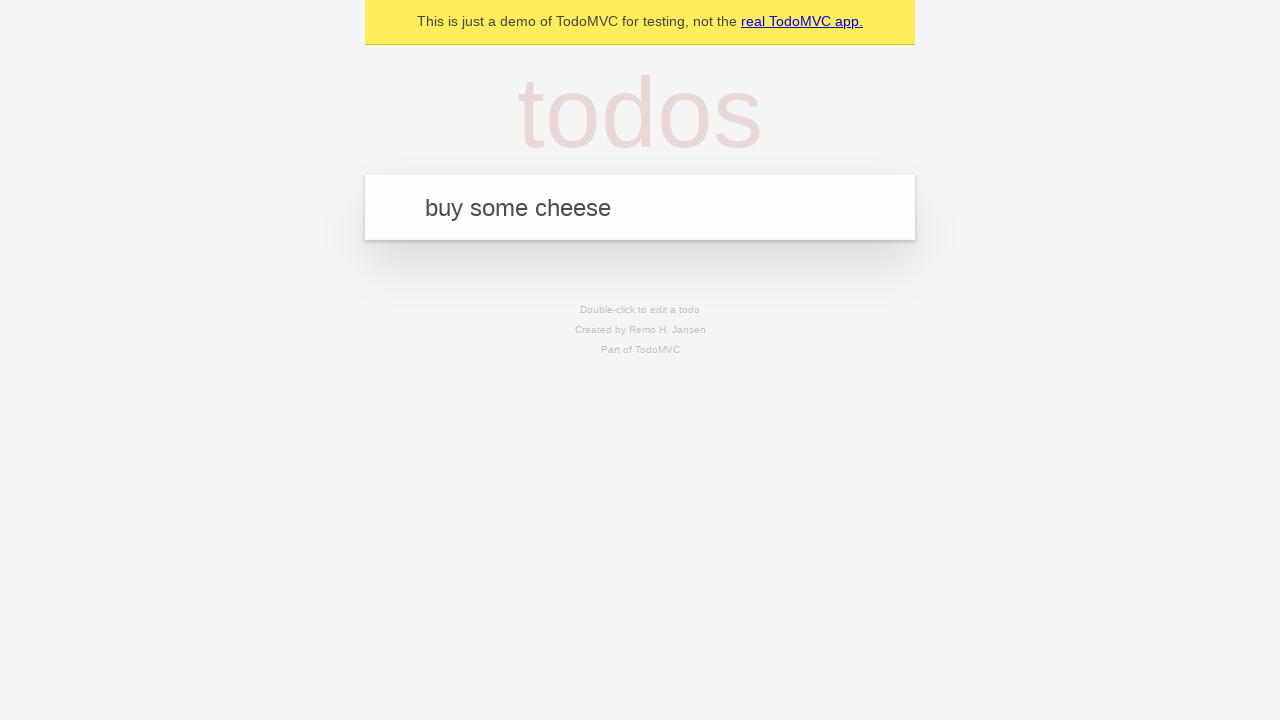

Pressed Enter to create first todo item on internal:attr=[placeholder="What needs to be done?"i]
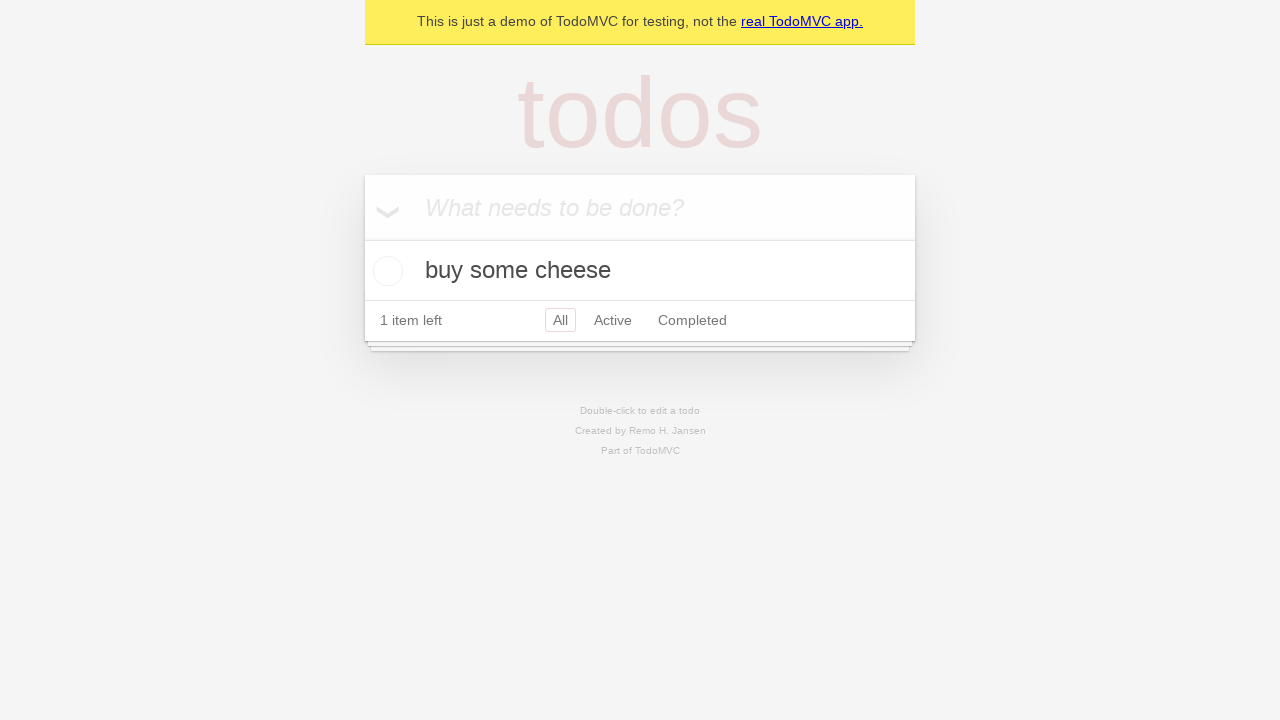

Filled second todo item: 'feed the cat' on internal:attr=[placeholder="What needs to be done?"i]
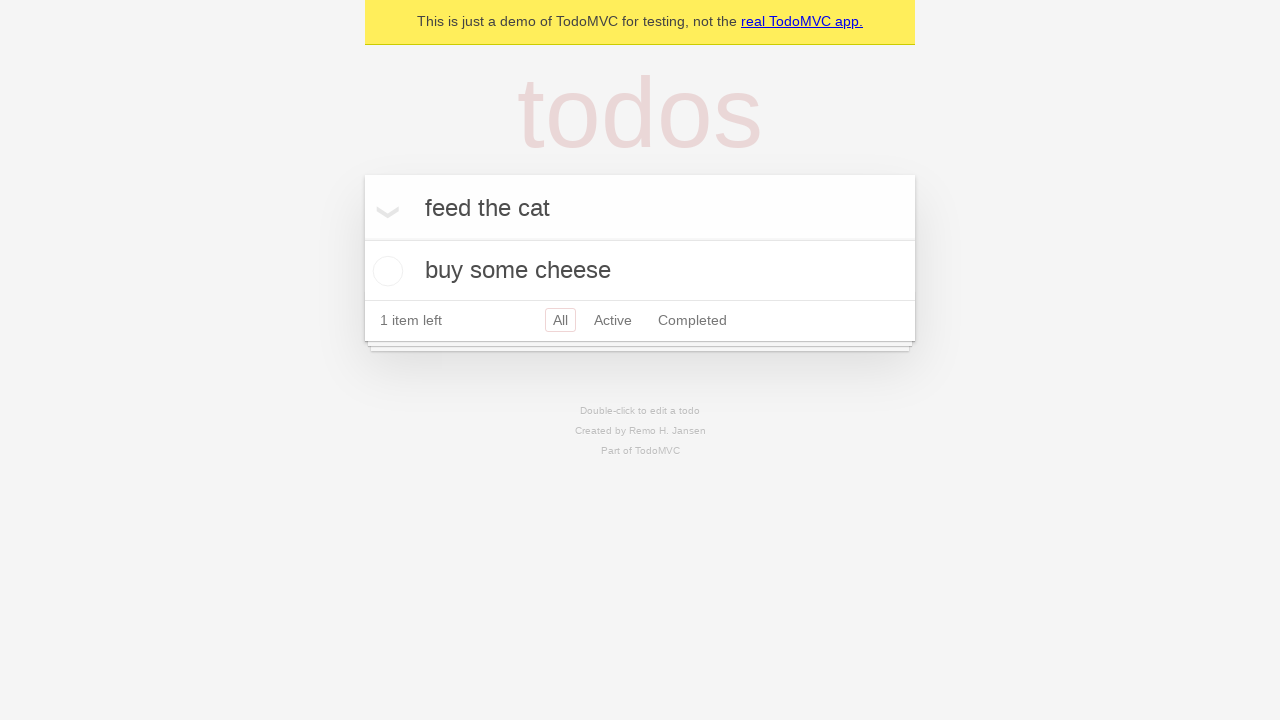

Pressed Enter to create second todo item on internal:attr=[placeholder="What needs to be done?"i]
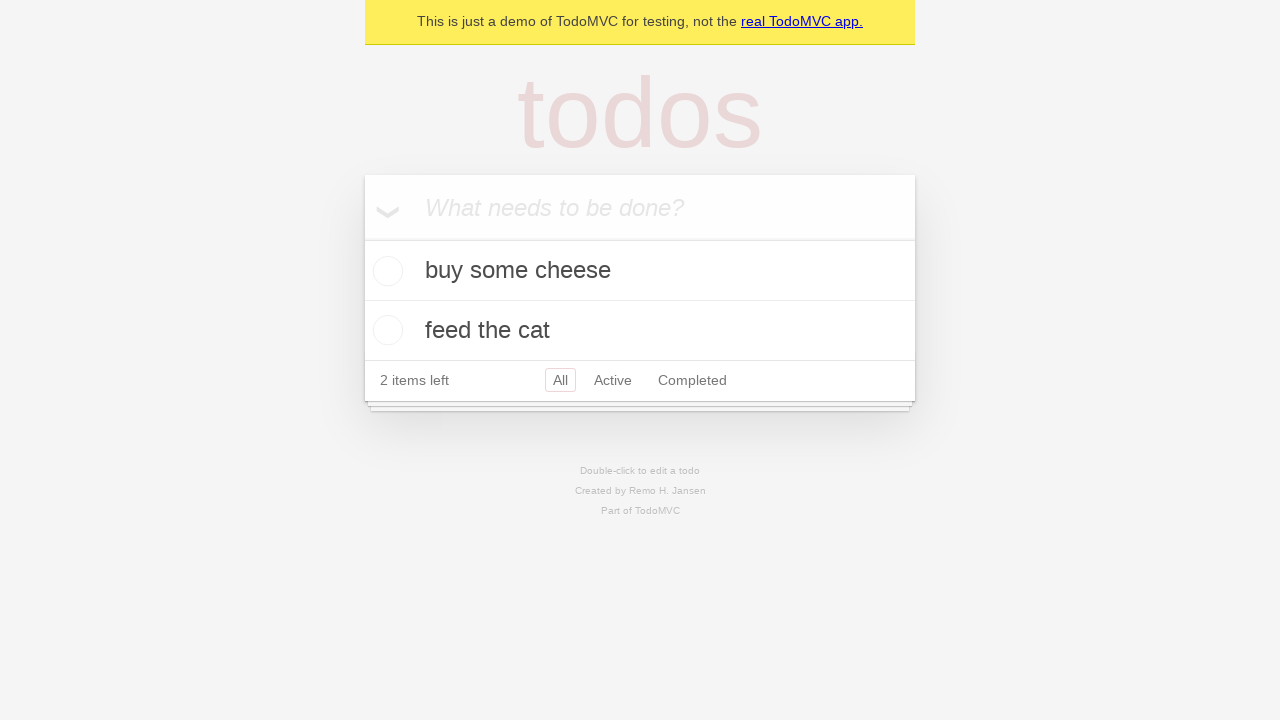

Waited for both todo items to appear in the DOM
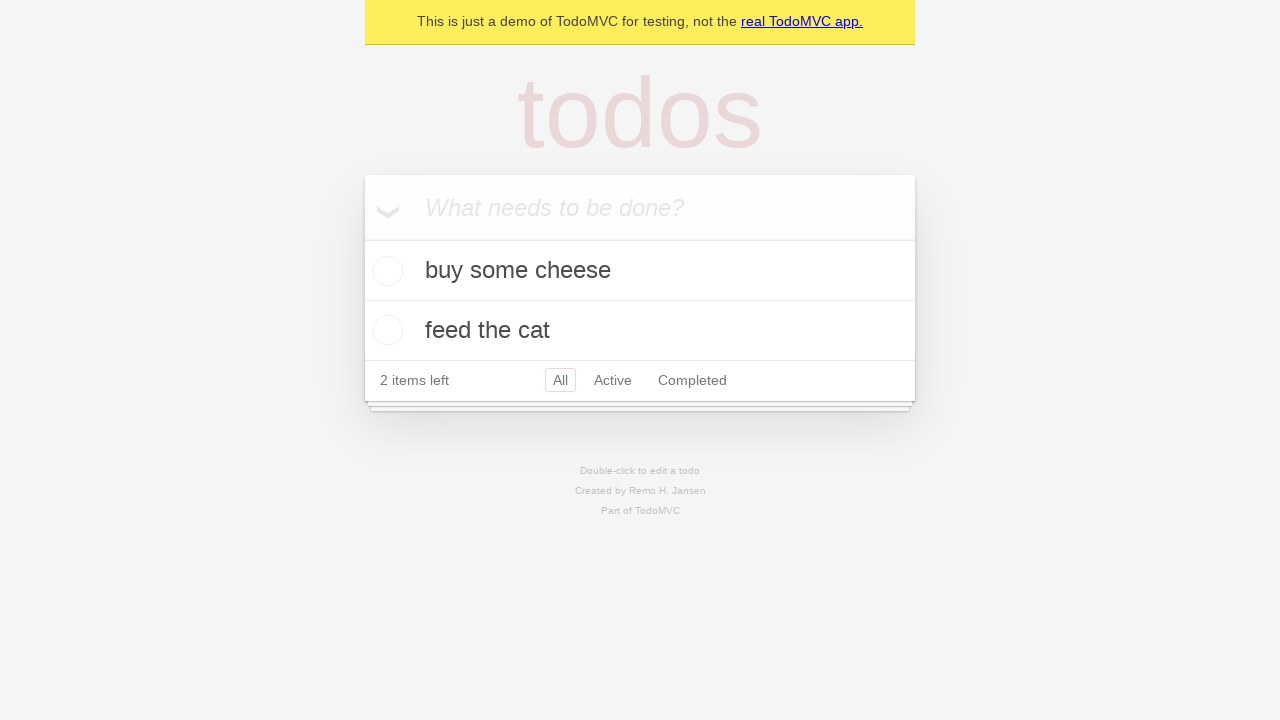

Located first todo item element
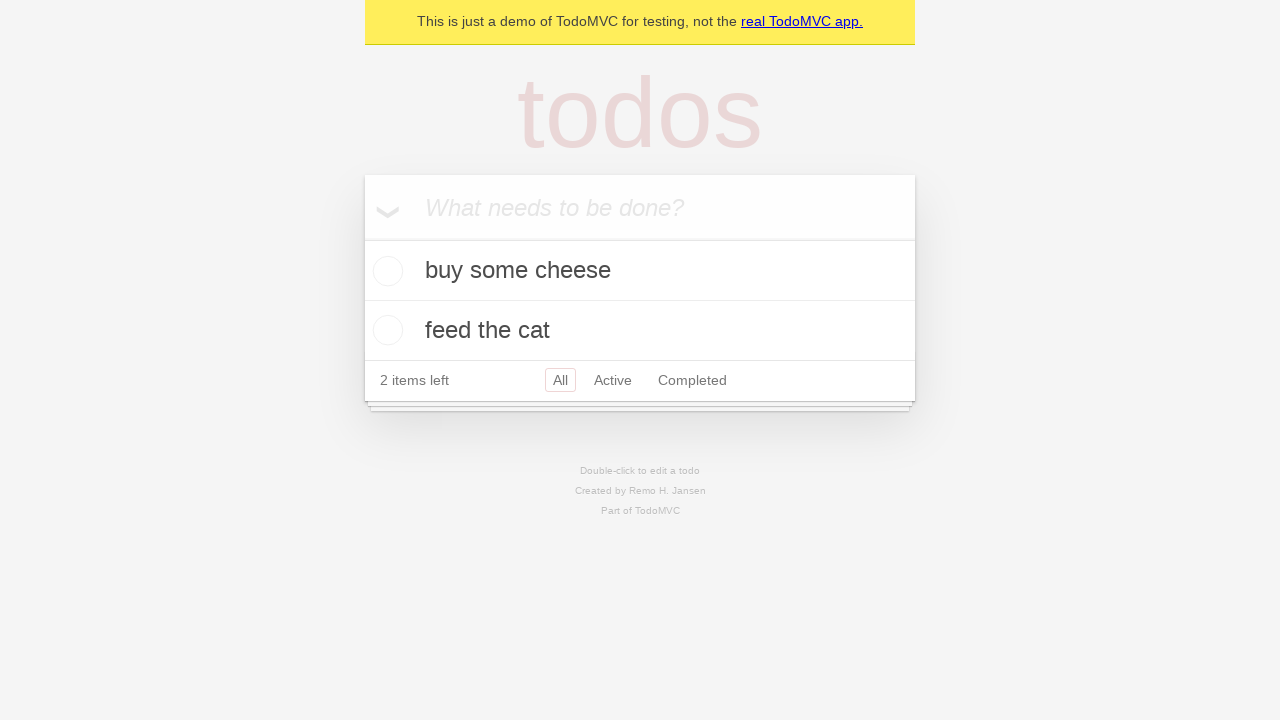

Checked the checkbox for first todo item 'buy some cheese' at (385, 271) on internal:testid=[data-testid="todo-item"s] >> nth=0 >> internal:role=checkbox
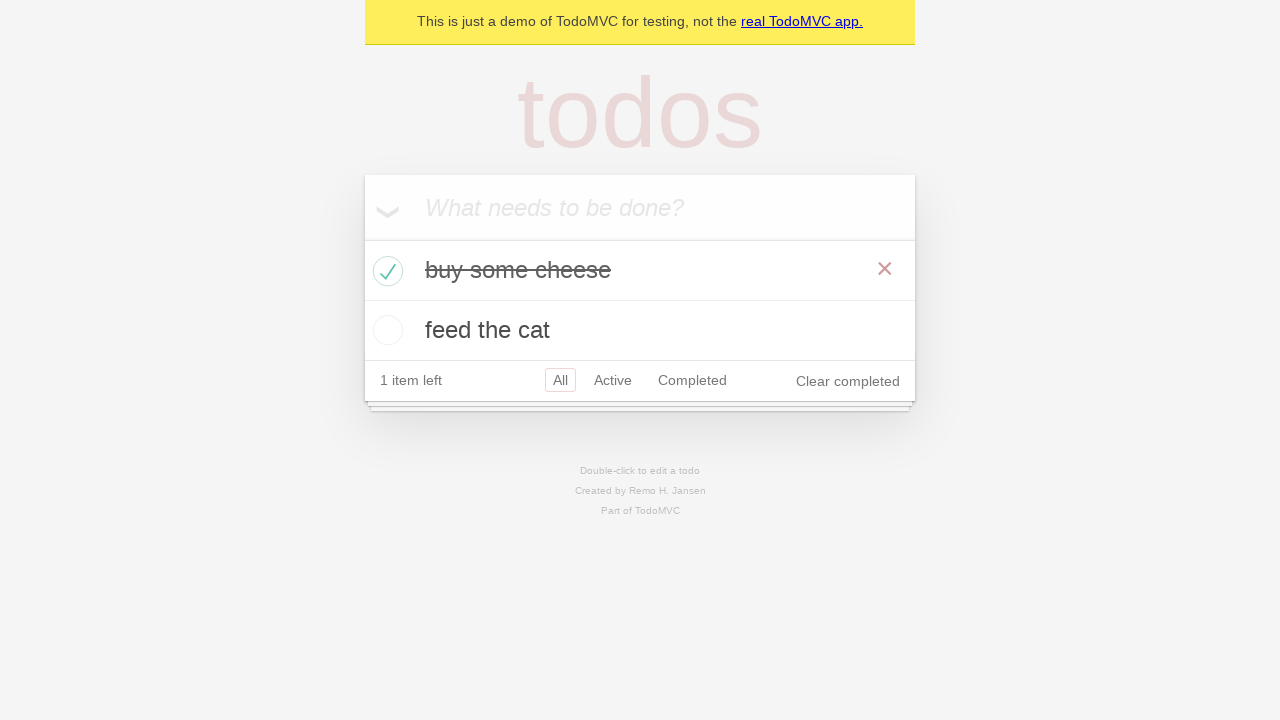

Located second todo item element
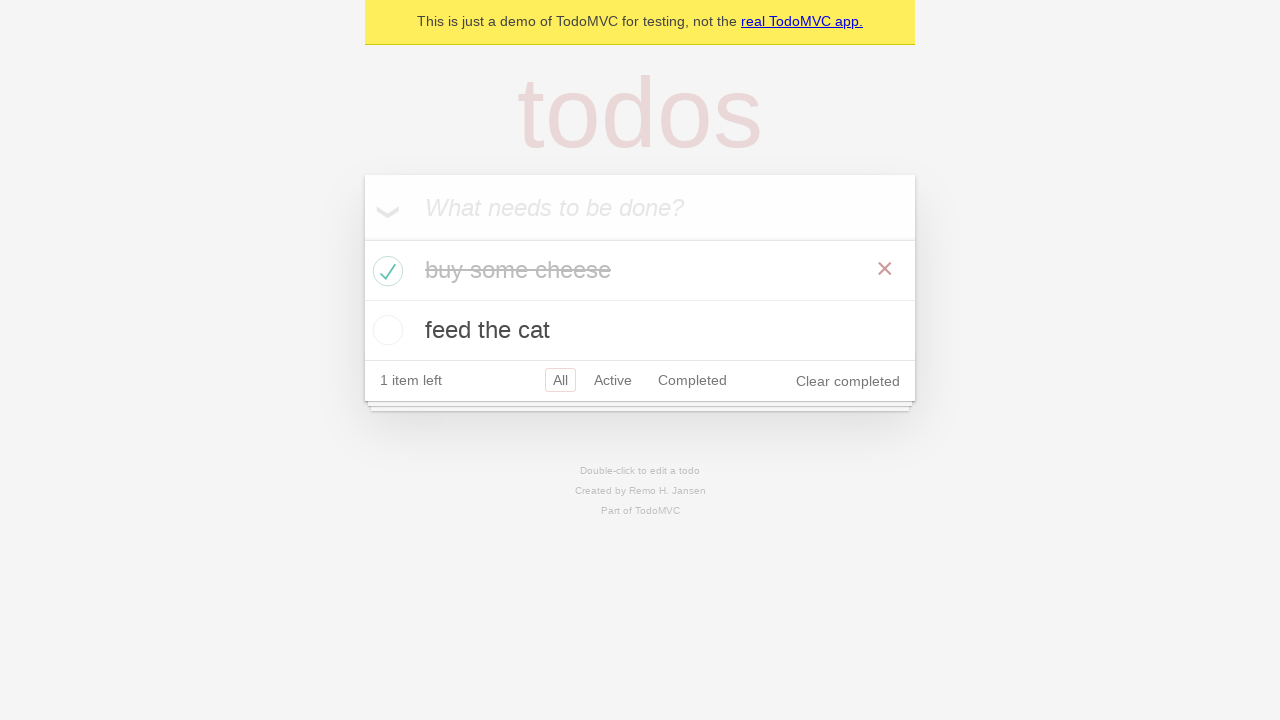

Checked the checkbox for second todo item 'feed the cat' at (385, 330) on internal:testid=[data-testid="todo-item"s] >> nth=1 >> internal:role=checkbox
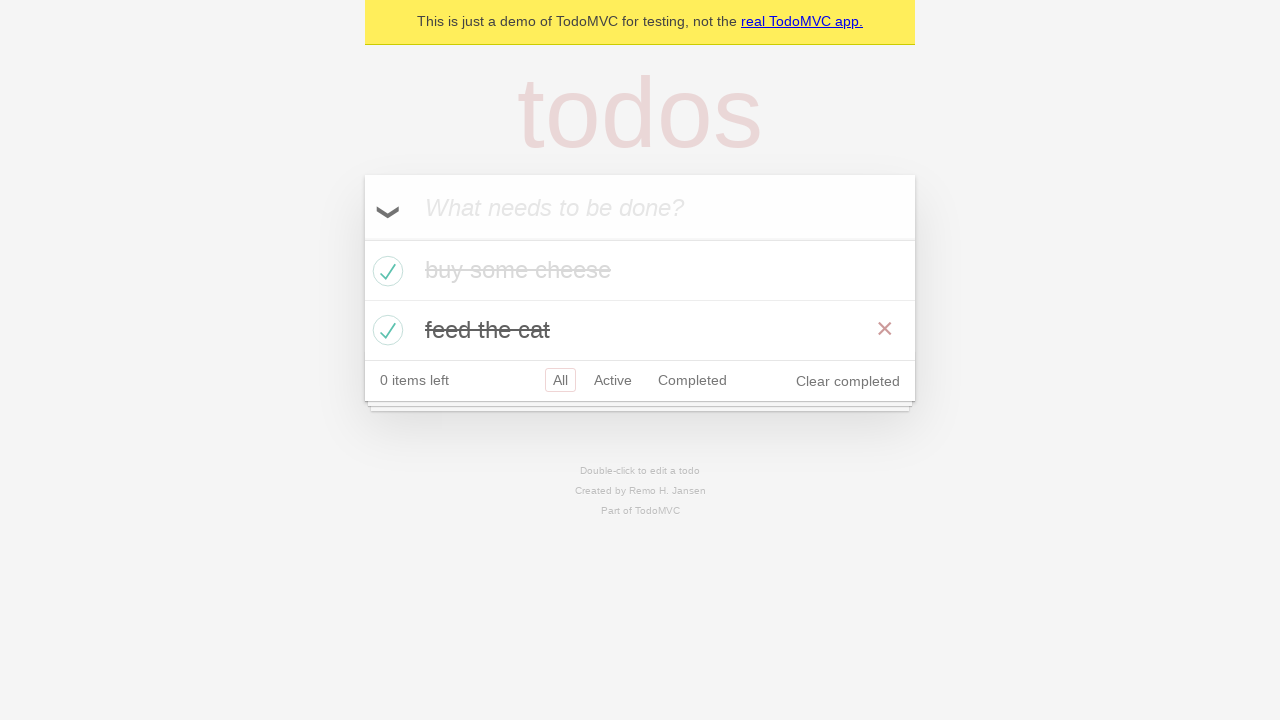

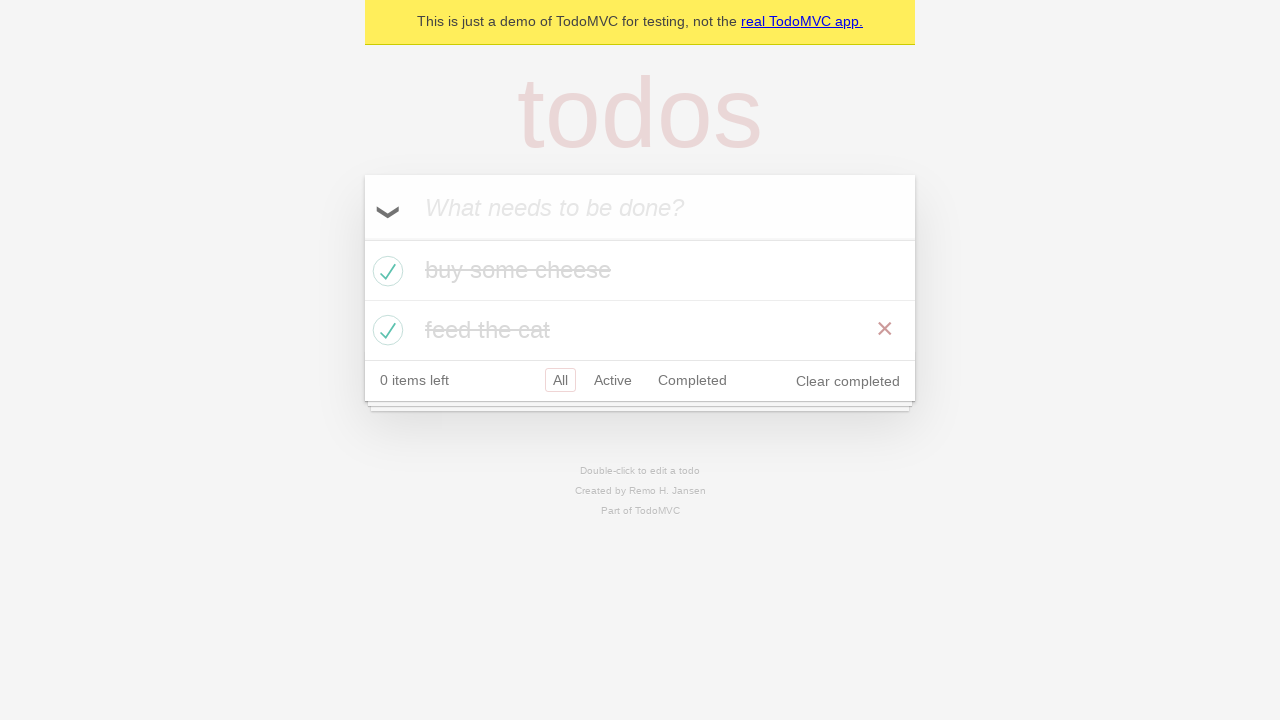